Tests dropdown functionality by verifying the dropdown menu is visible, selecting Option3 from the dropdown, and verifying the selection was successful

Starting URL: https://rahulshettyacademy.com/AutomationPractice

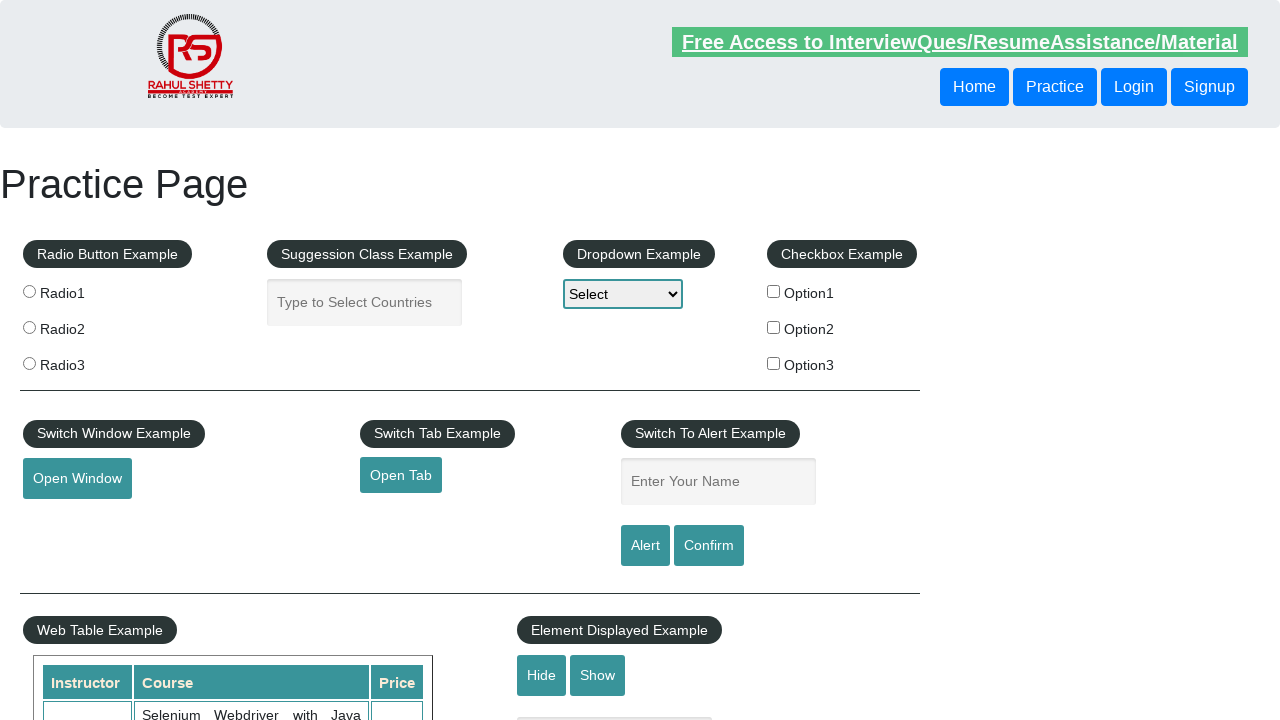

Dropdown Example heading is visible
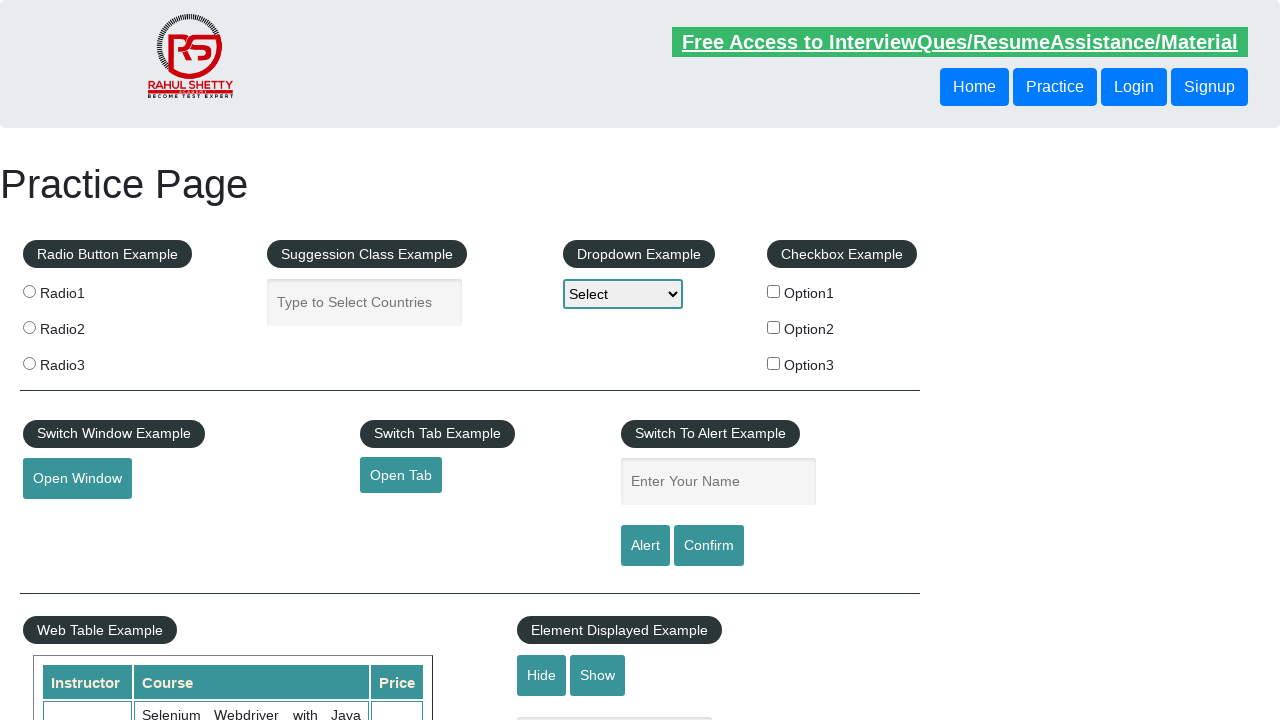

Selected Option3 from the dropdown menu on #dropdown-class-example
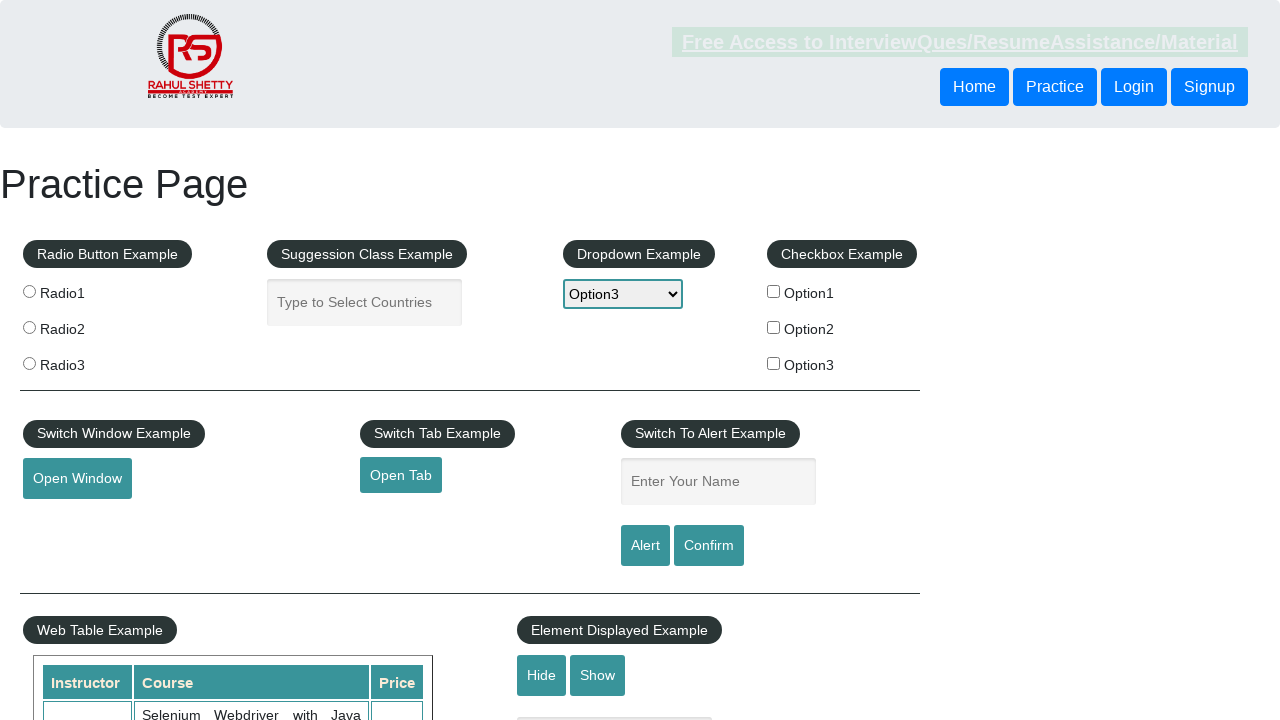

Retrieved dropdown value to verify selection
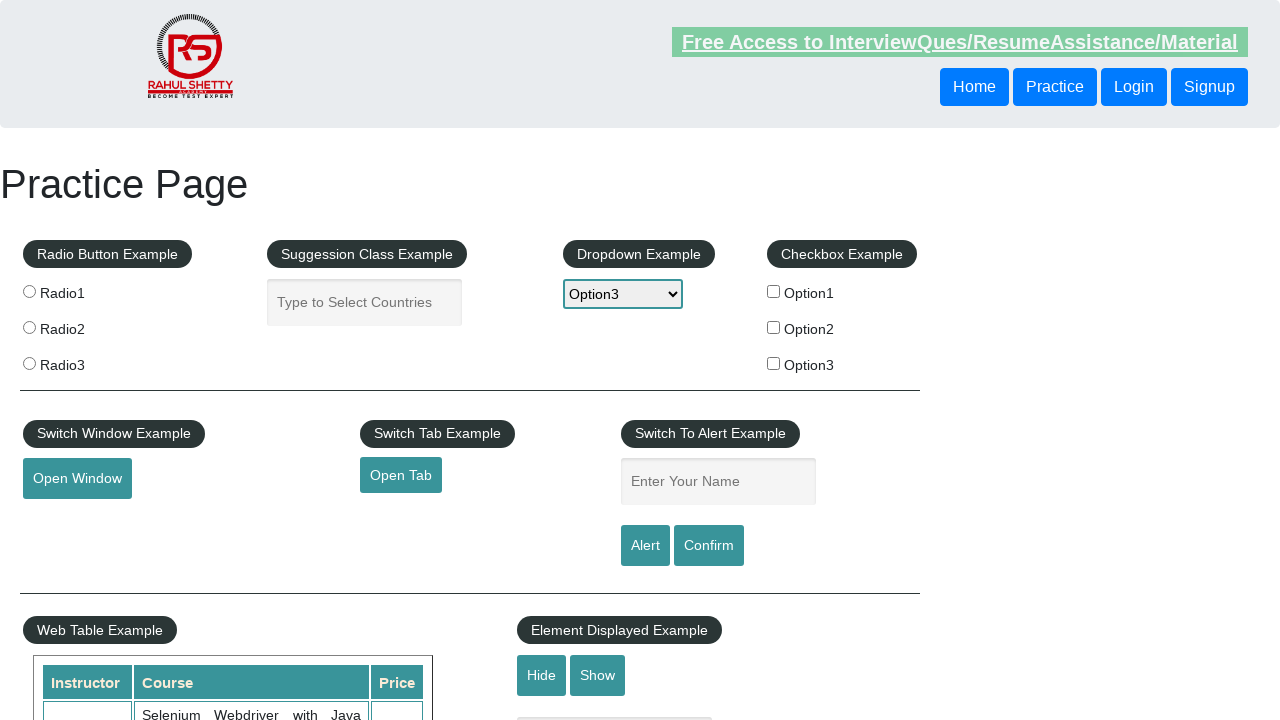

Verified that Option3 (option3) was successfully selected
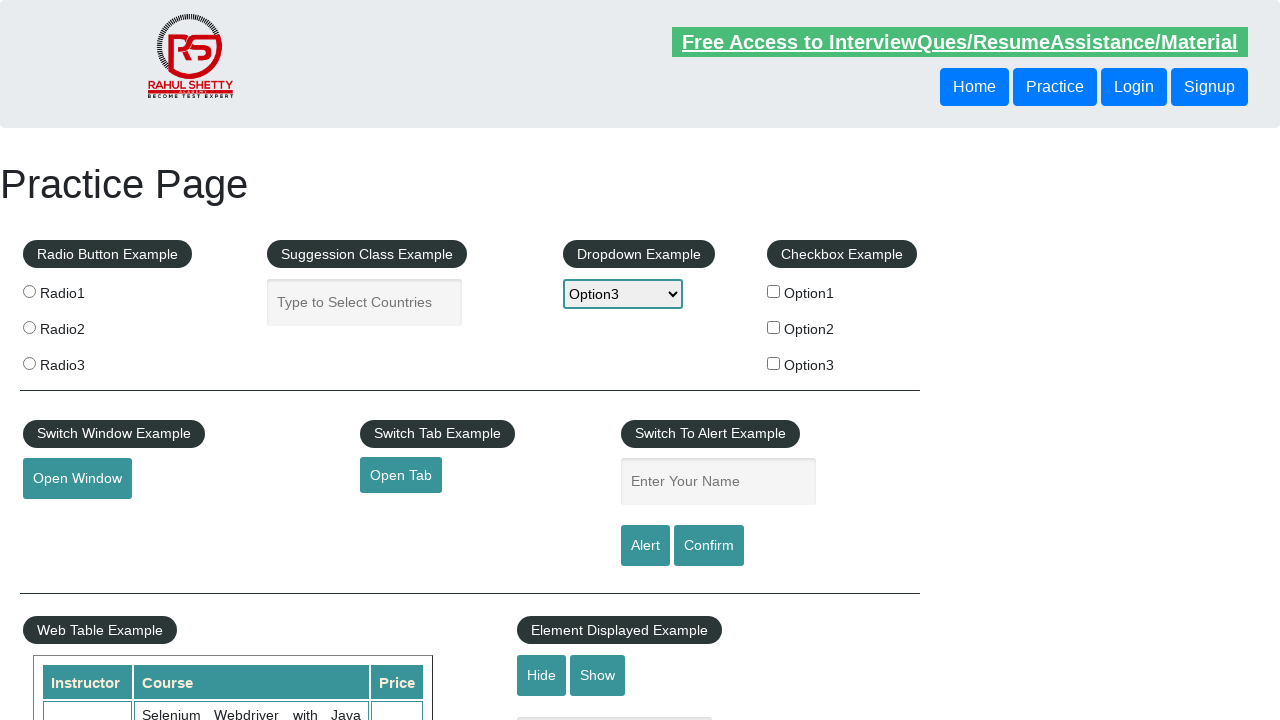

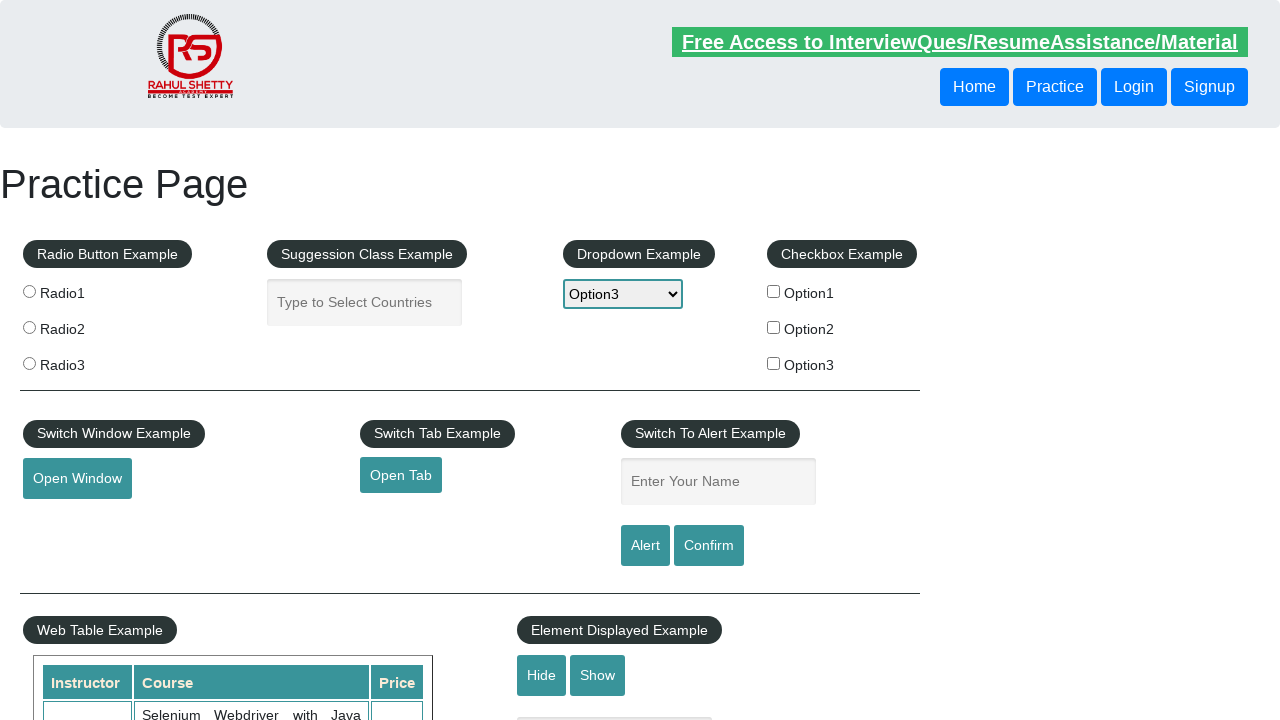